Tests adding todo items to the list by filling the input and pressing Enter, verifying items appear in the list

Starting URL: https://demo.playwright.dev/todomvc

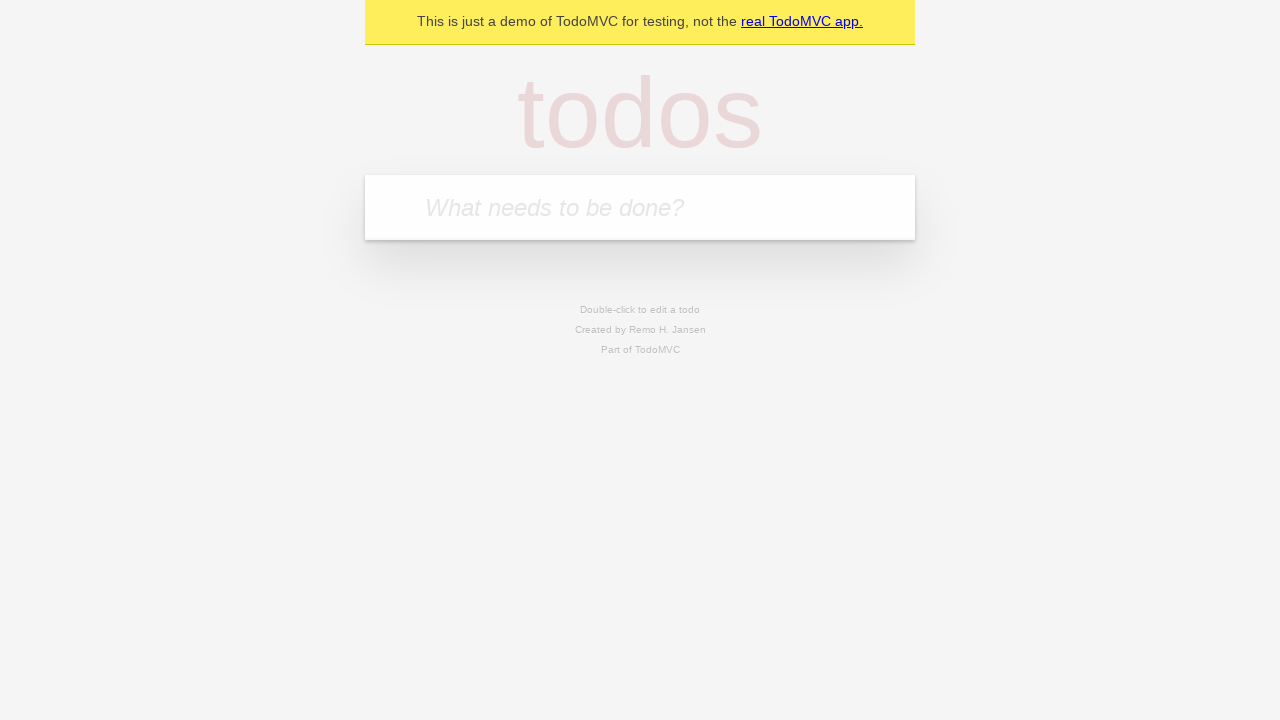

Filled todo input with 'buy some cheese' on internal:attr=[placeholder="What needs to be done?"i]
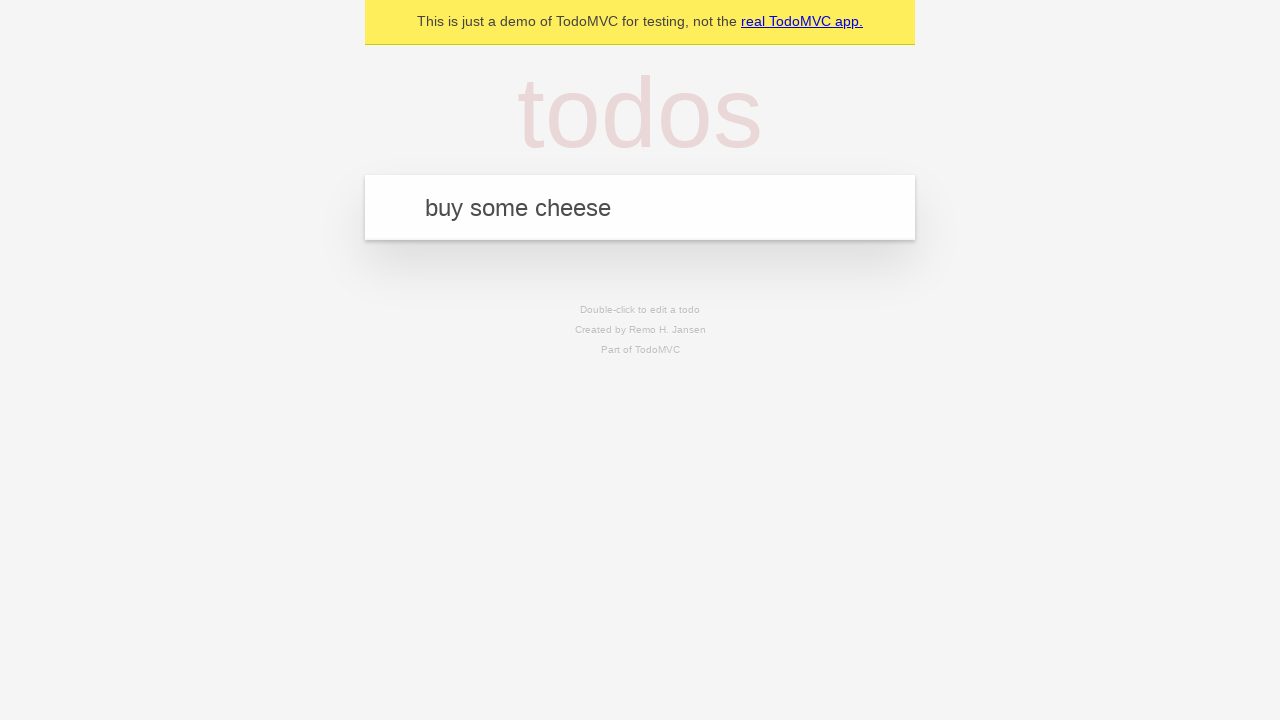

Pressed Enter to add first todo item on internal:attr=[placeholder="What needs to be done?"i]
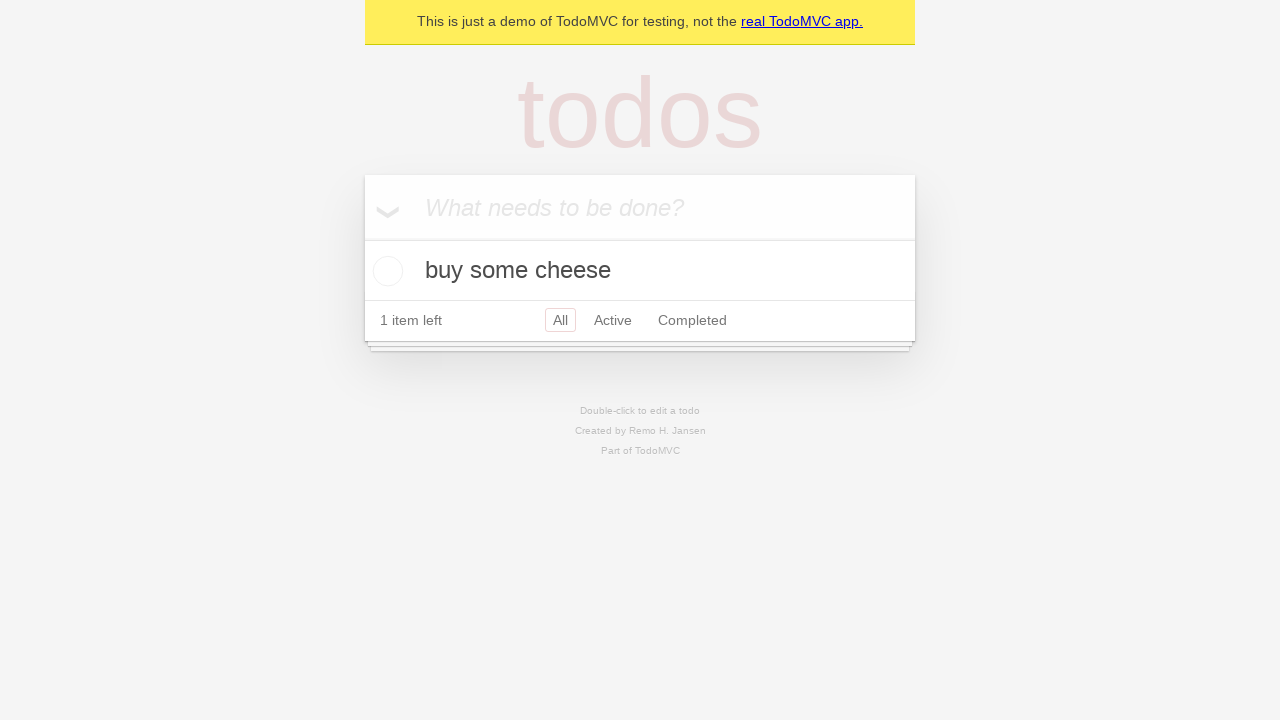

First todo item appeared in the list
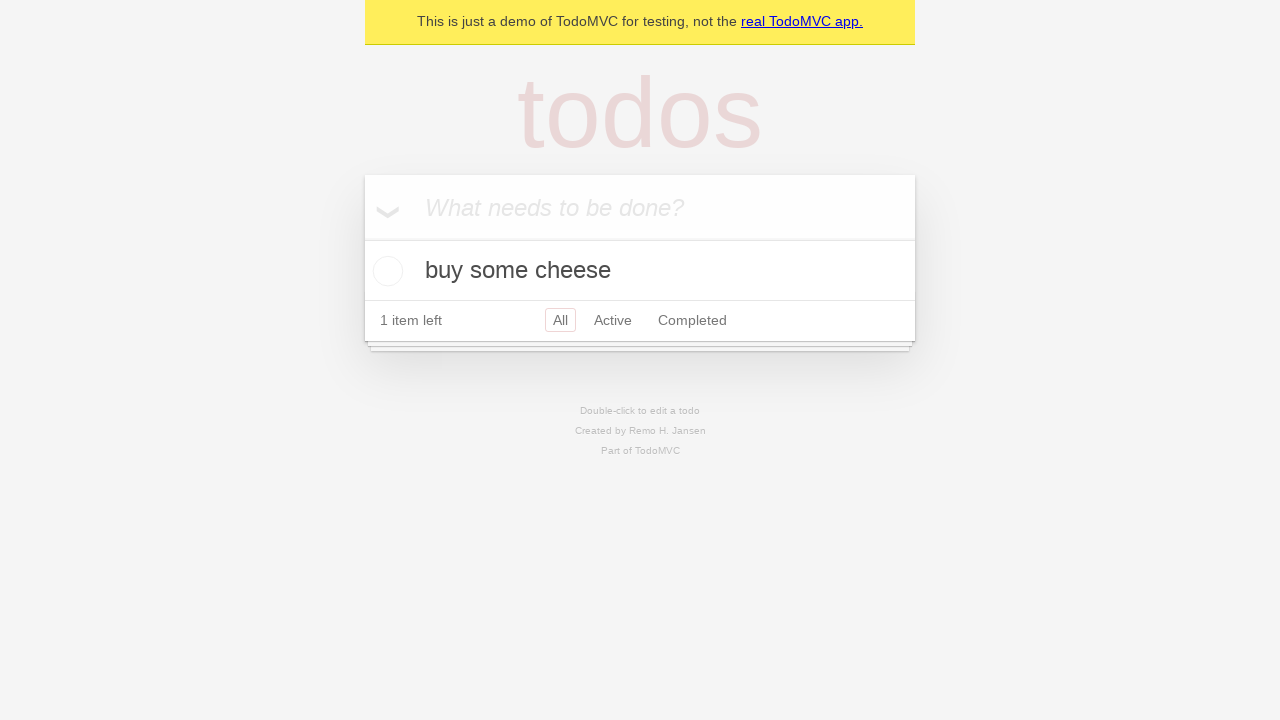

Filled todo input with 'feed the cat' on internal:attr=[placeholder="What needs to be done?"i]
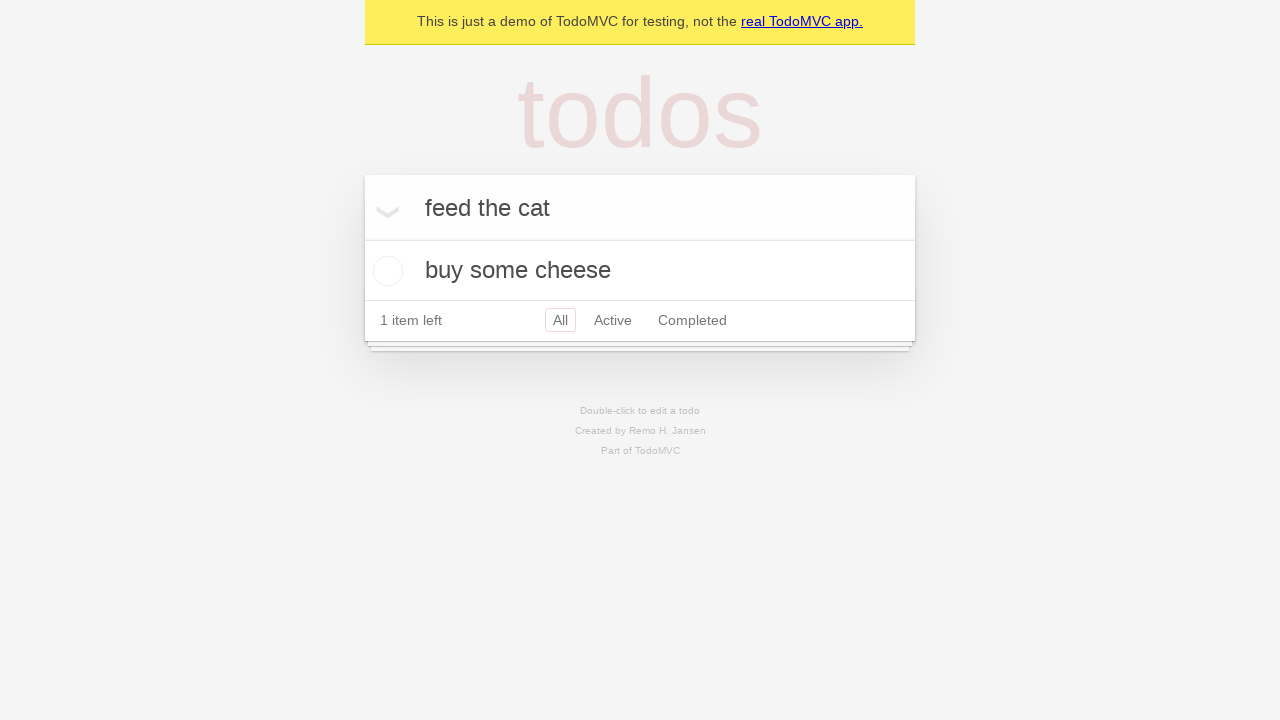

Pressed Enter to add second todo item on internal:attr=[placeholder="What needs to be done?"i]
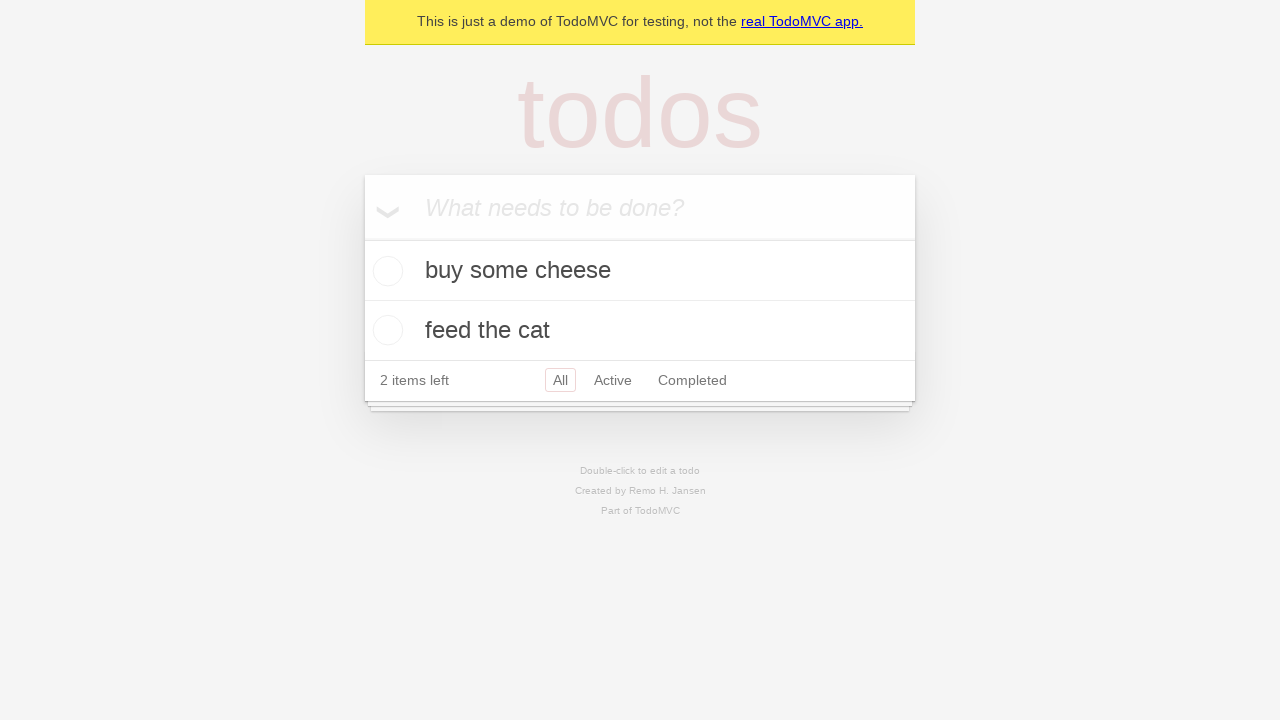

Second todo item appeared in the list, confirming both items are present
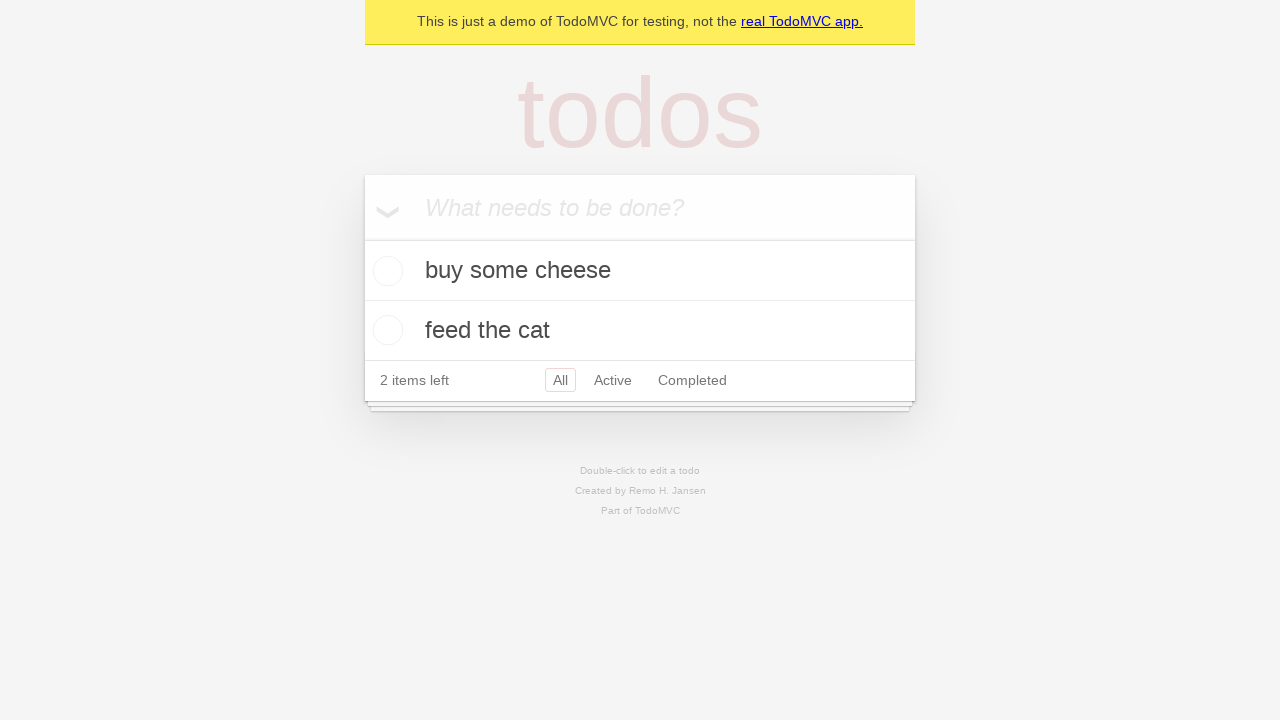

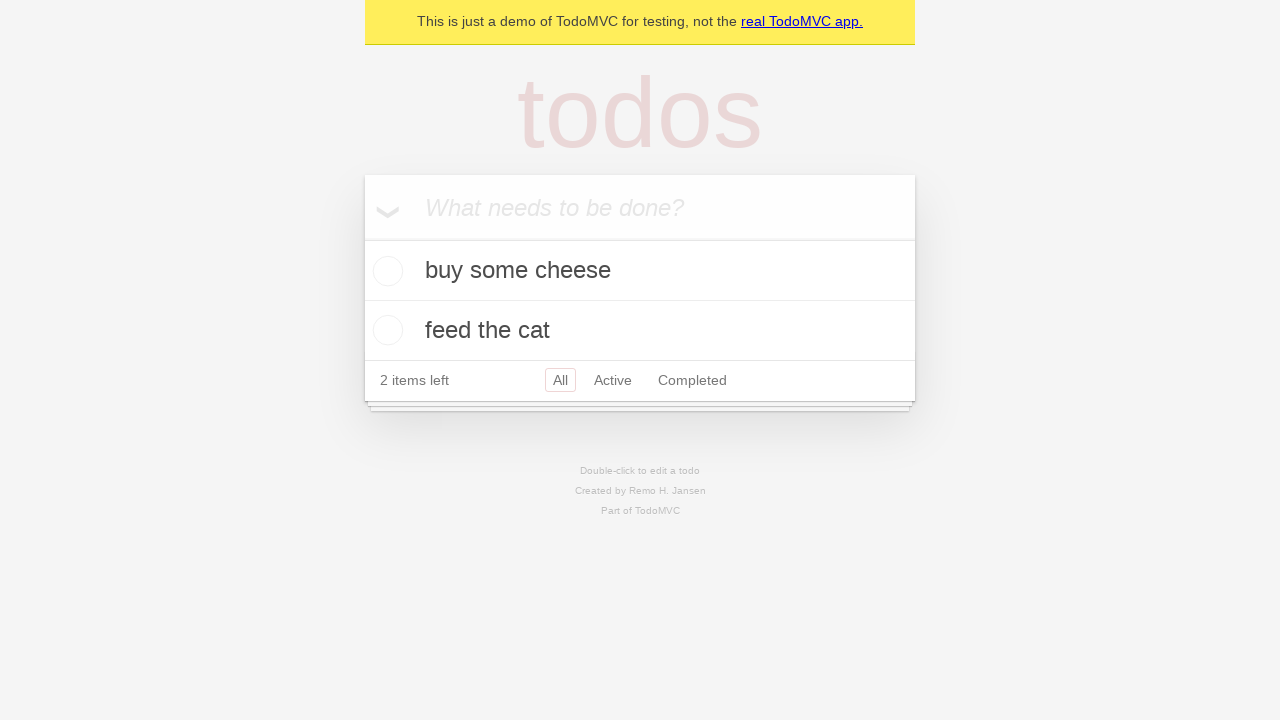